Navigates to a frames demo page, switches to frame 5, locates a link containing 'https://', and clicks on it

Starting URL: https://ui.vision/demo/webtest/frames/

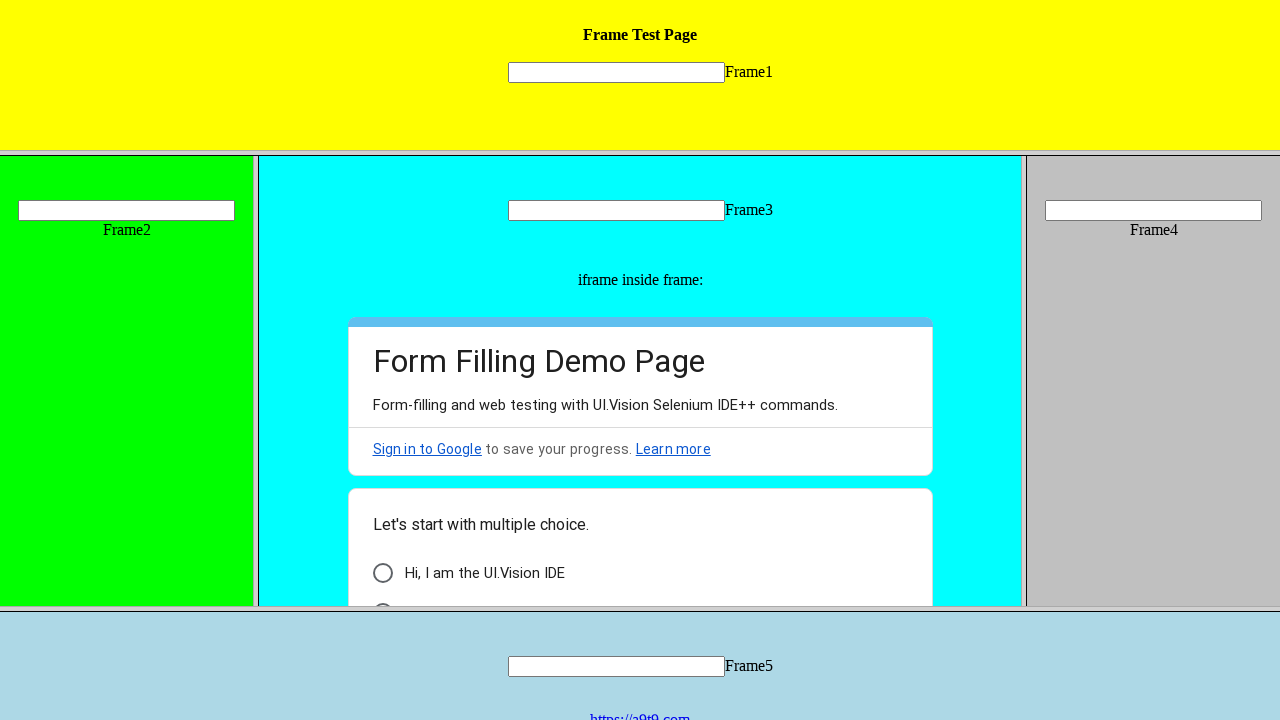

Navigated to frames demo page
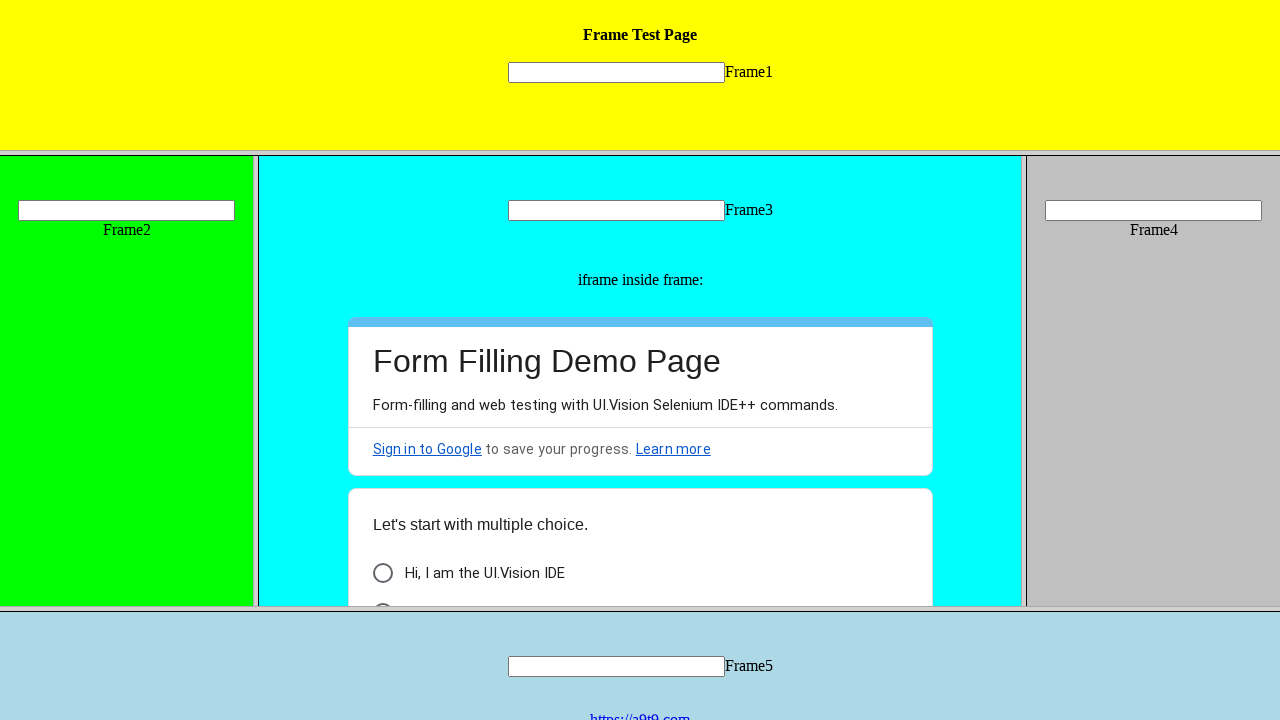

Located frame 5
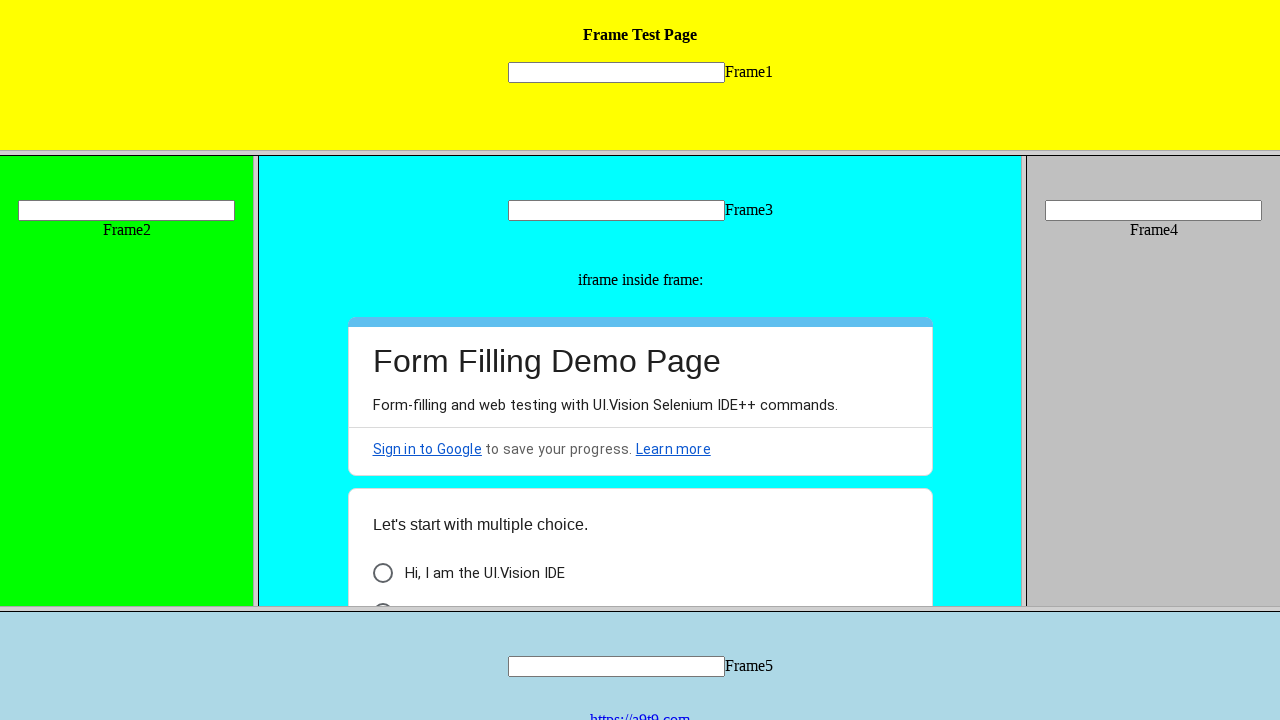

Located link containing 'https://'
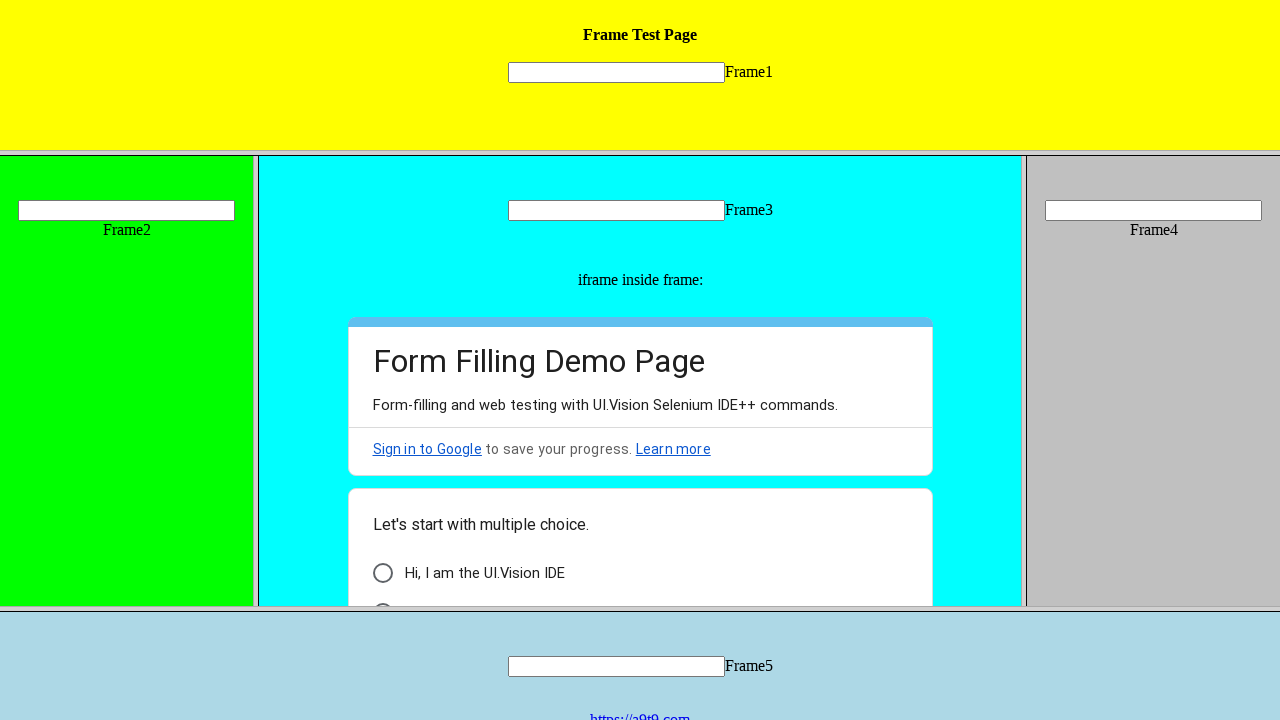

Clicked on the https:// link at (640, 712) on frame[src='frame_5.html'] >> internal:control=enter-frame >> xpath=//a[contains(
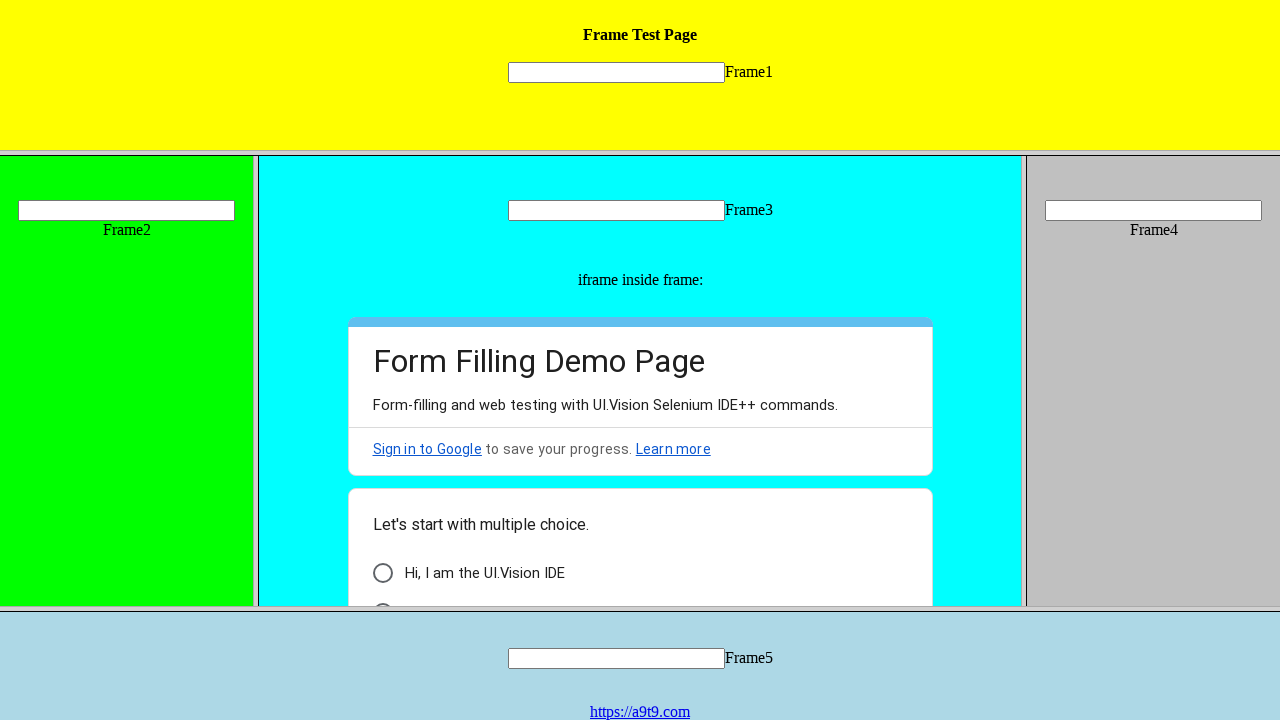

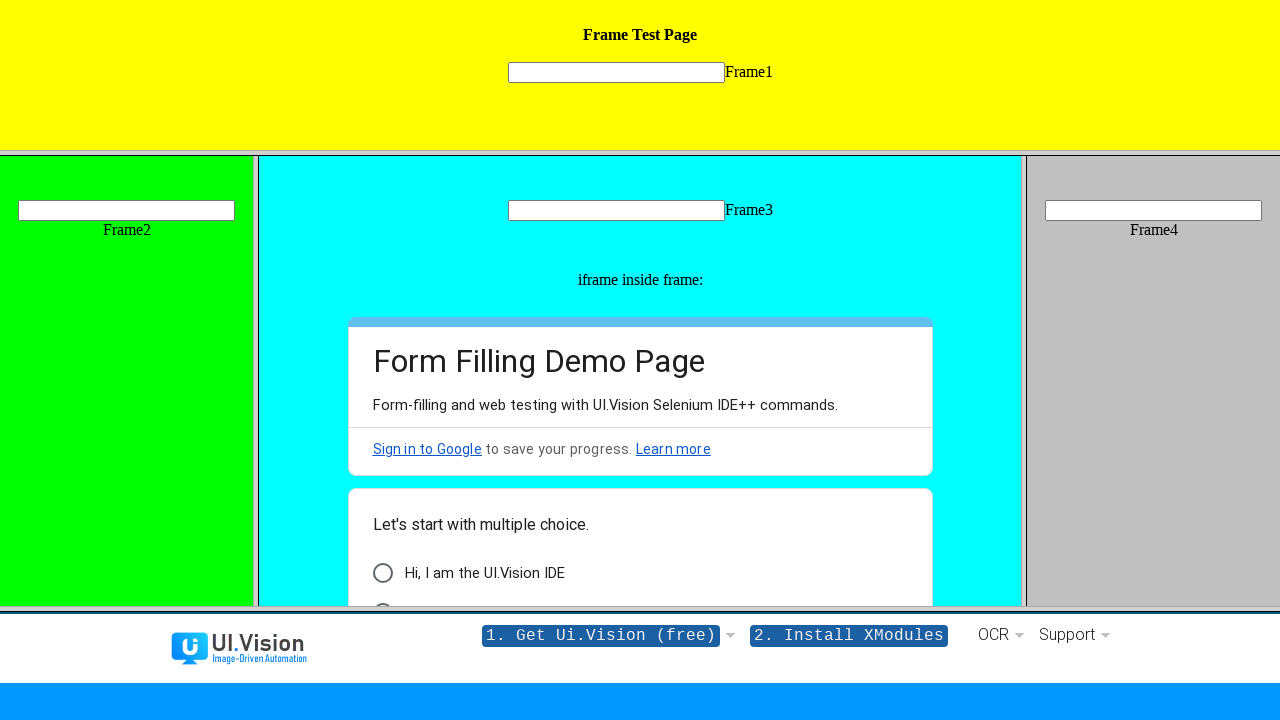